Tests the jQuery UI datepicker demo by switching into the iframe, opening the calendar, navigating to the next month, and selecting a day

Starting URL: https://jqueryui.com/datepicker/

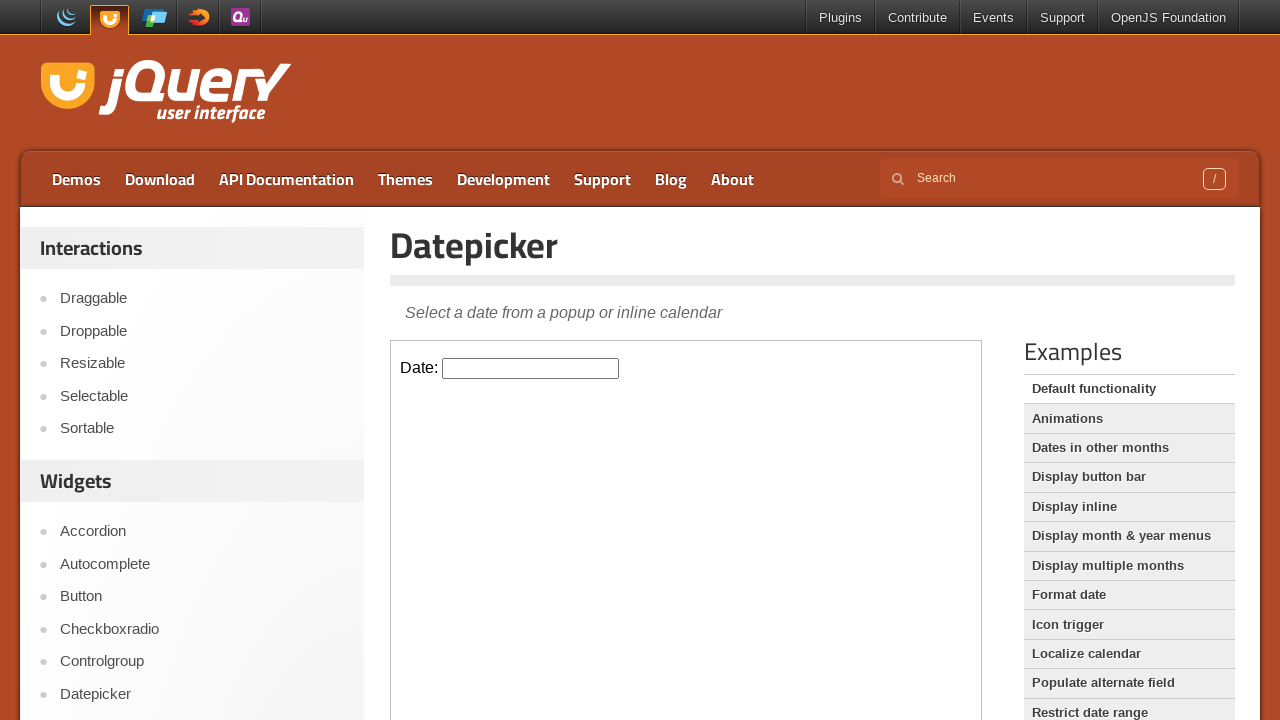

Located the jQuery UI datepicker demo iframe
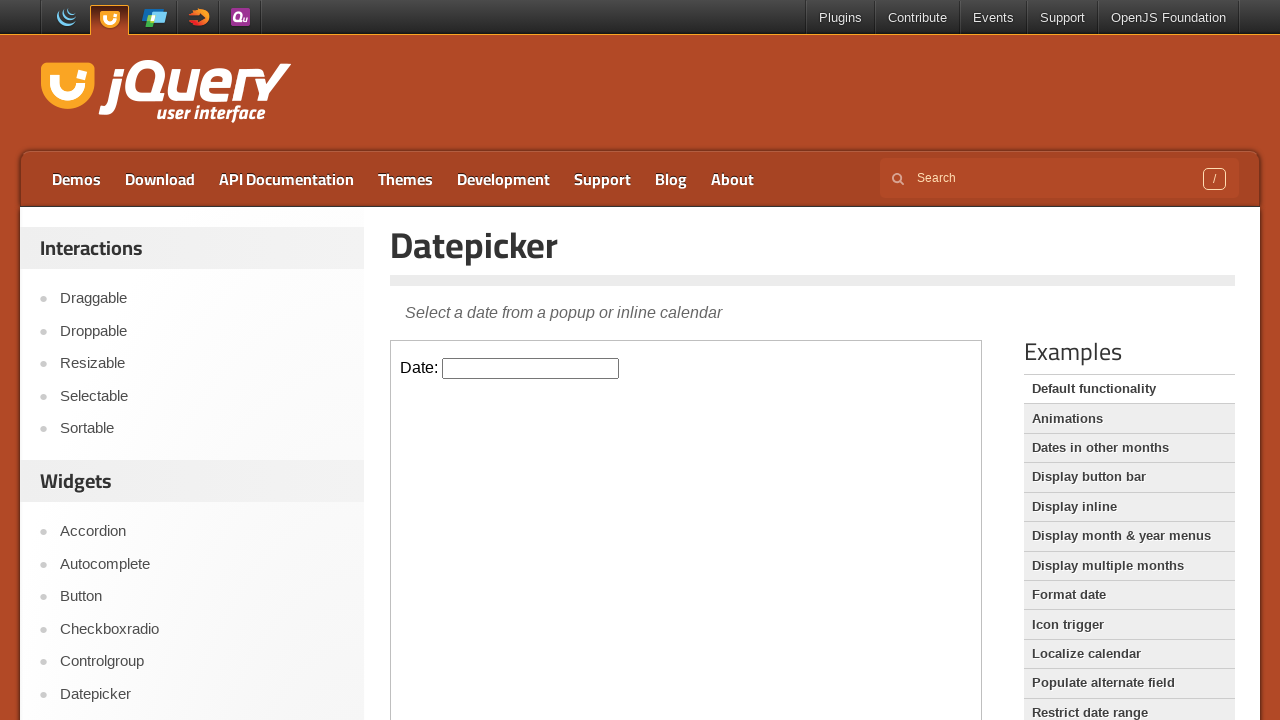

Clicked on the datepicker input to open the calendar at (531, 368) on iframe.demo-frame >> internal:control=enter-frame >> #datepicker
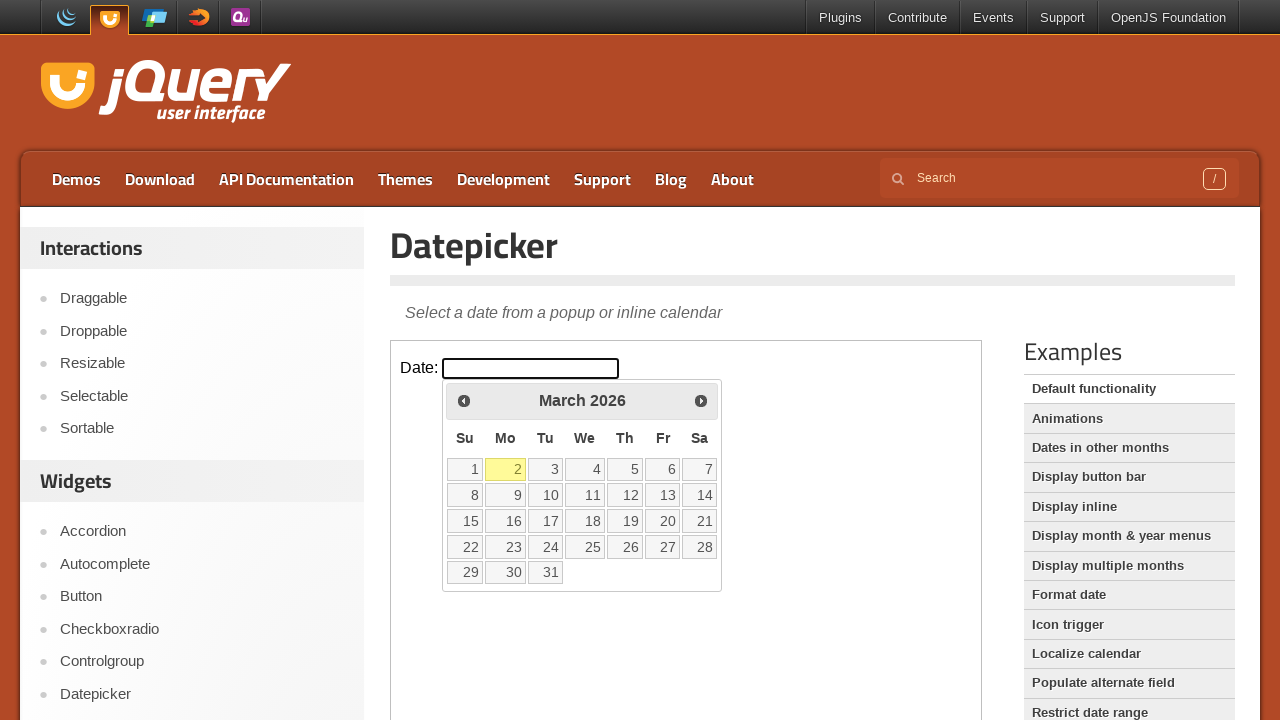

Calendar widget became visible
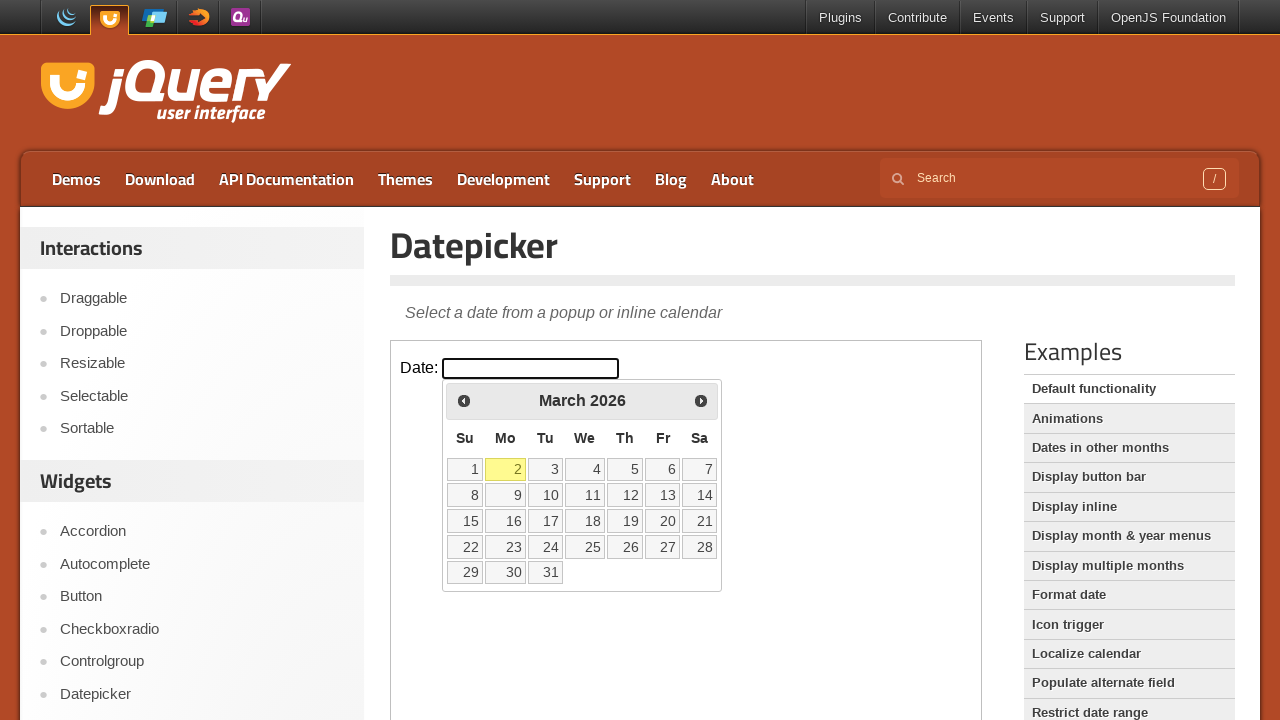

Clicked next month button to navigate forward at (701, 400) on iframe.demo-frame >> internal:control=enter-frame >> .ui-datepicker-next
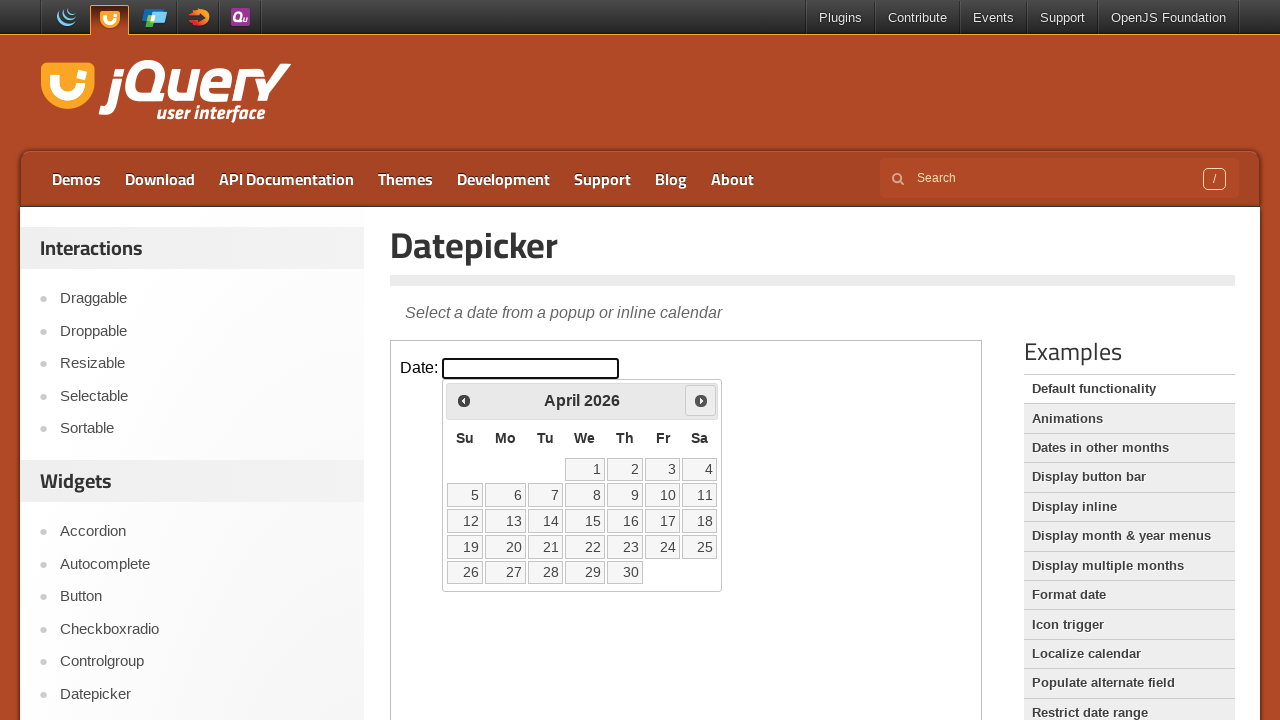

Selected day 15 from the calendar at (585, 521) on iframe.demo-frame >> internal:control=enter-frame >> a.ui-state-default >> inter
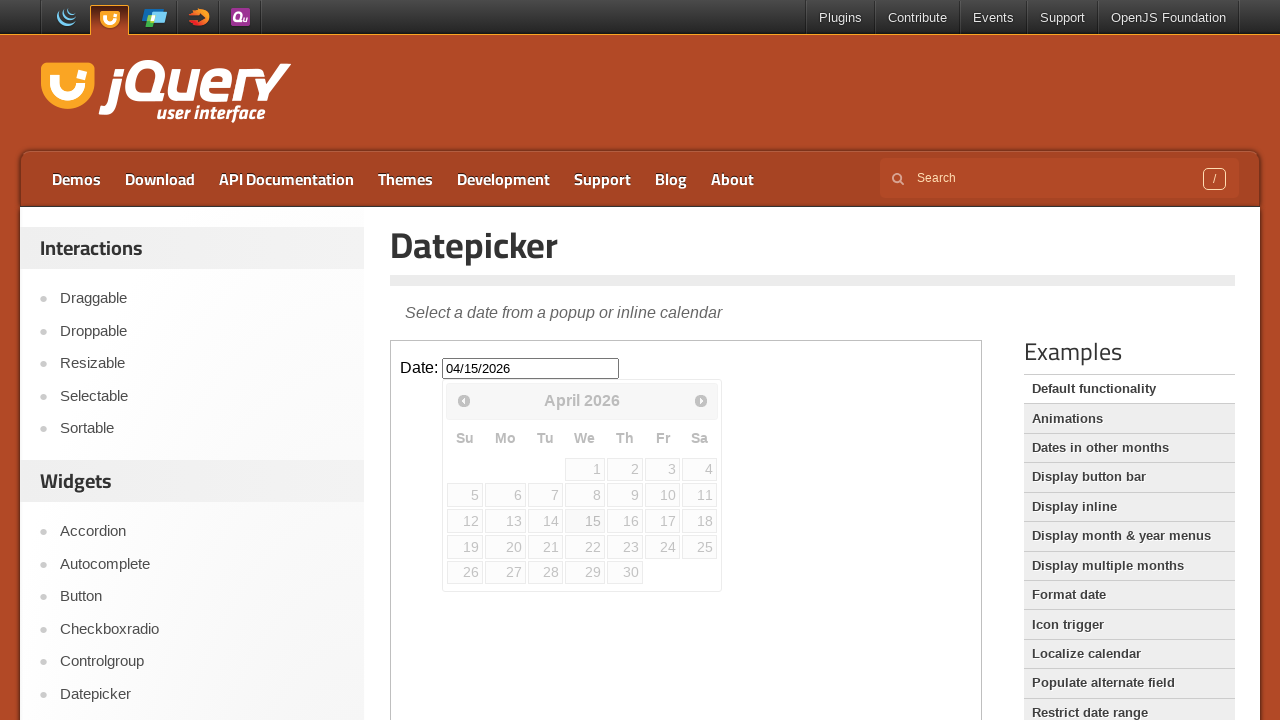

Waited 500ms for the datepicker to process the selection
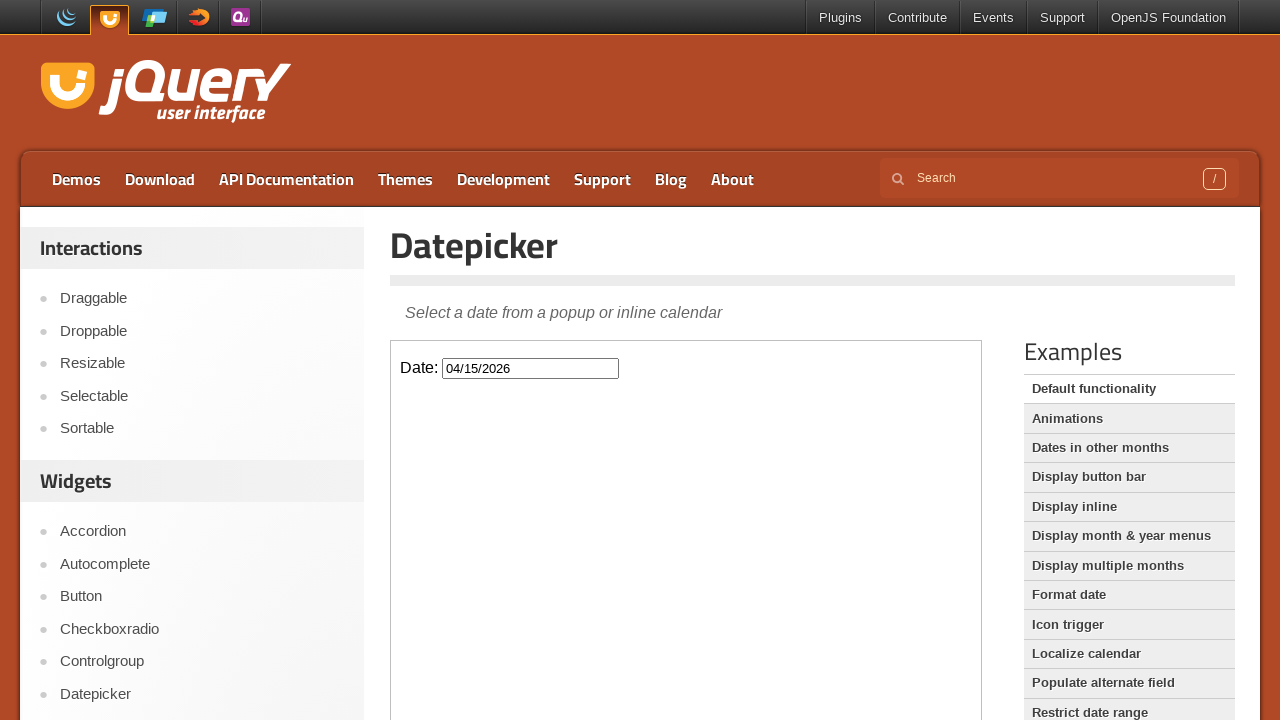

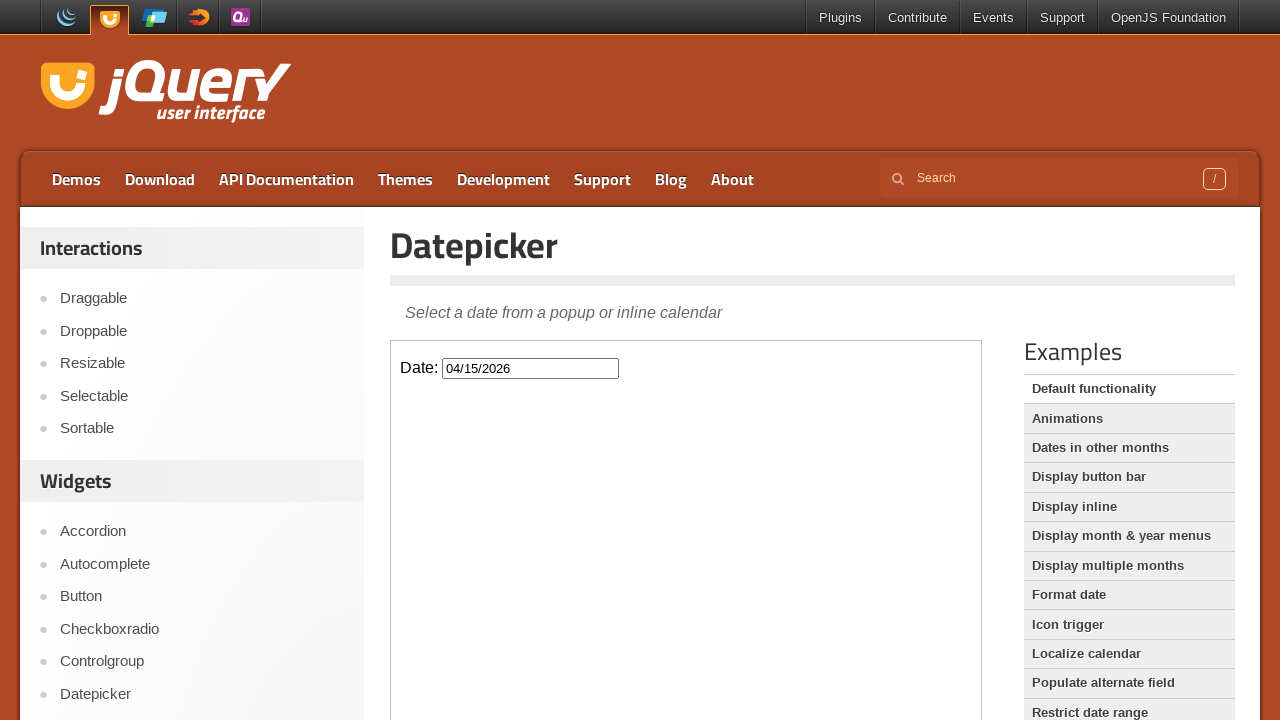